Tests checkbox functionality by finding all checkboxes on the page and clicking on unchecked ones

Starting URL: http://www.tizag.com/htmlT/htmlcheckboxes.php

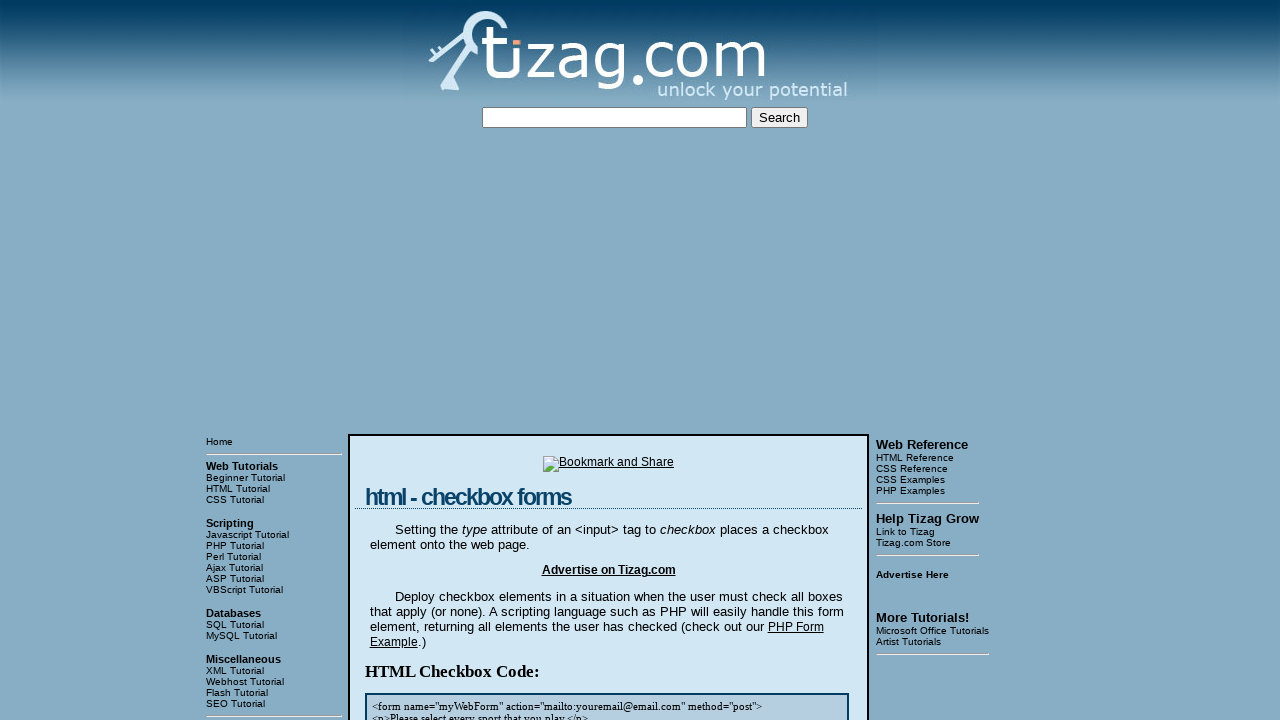

Found all checkboxes on the page
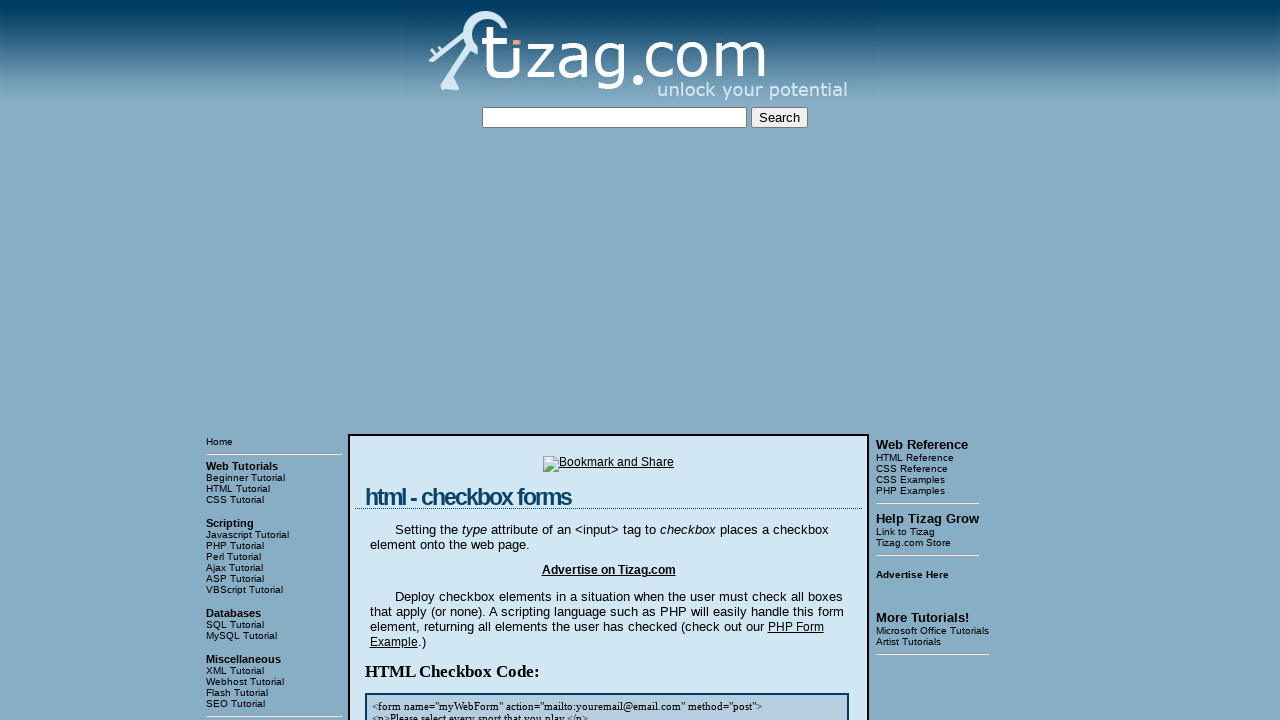

Clicked an unchecked checkbox at (422, 360) on input[type='checkbox'] >> nth=0
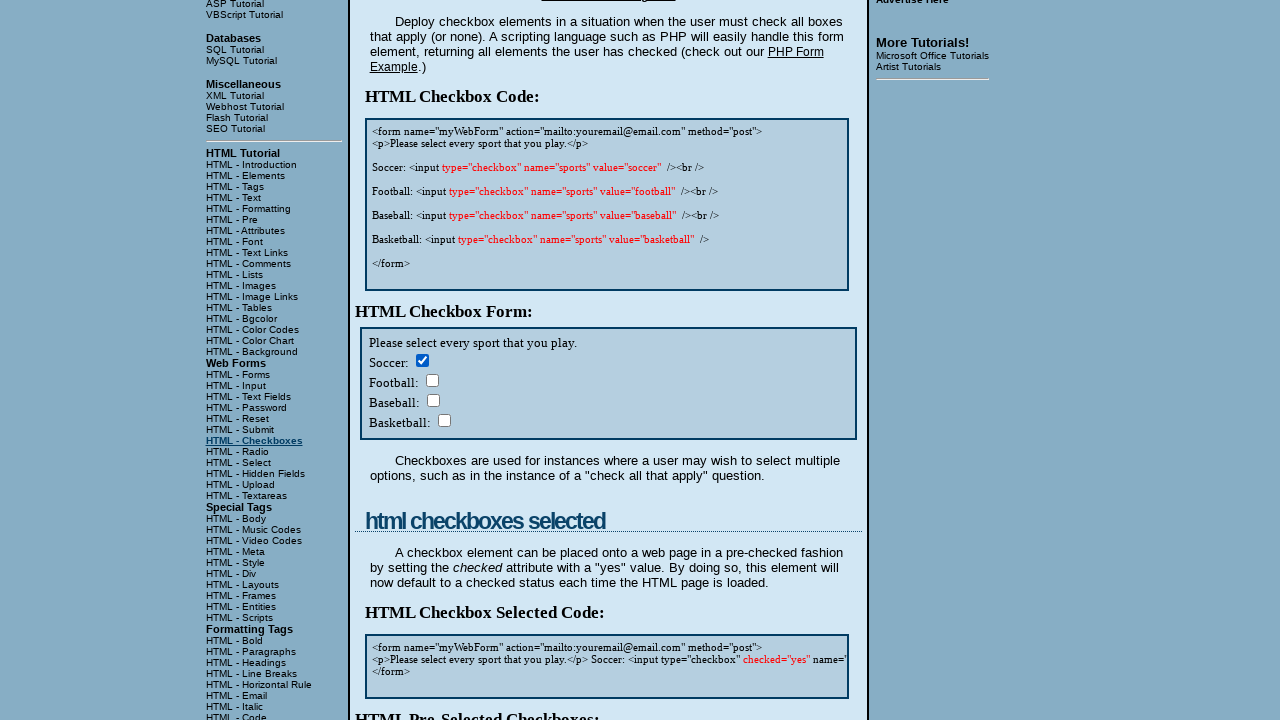

Clicked an unchecked checkbox at (432, 380) on input[type='checkbox'] >> nth=1
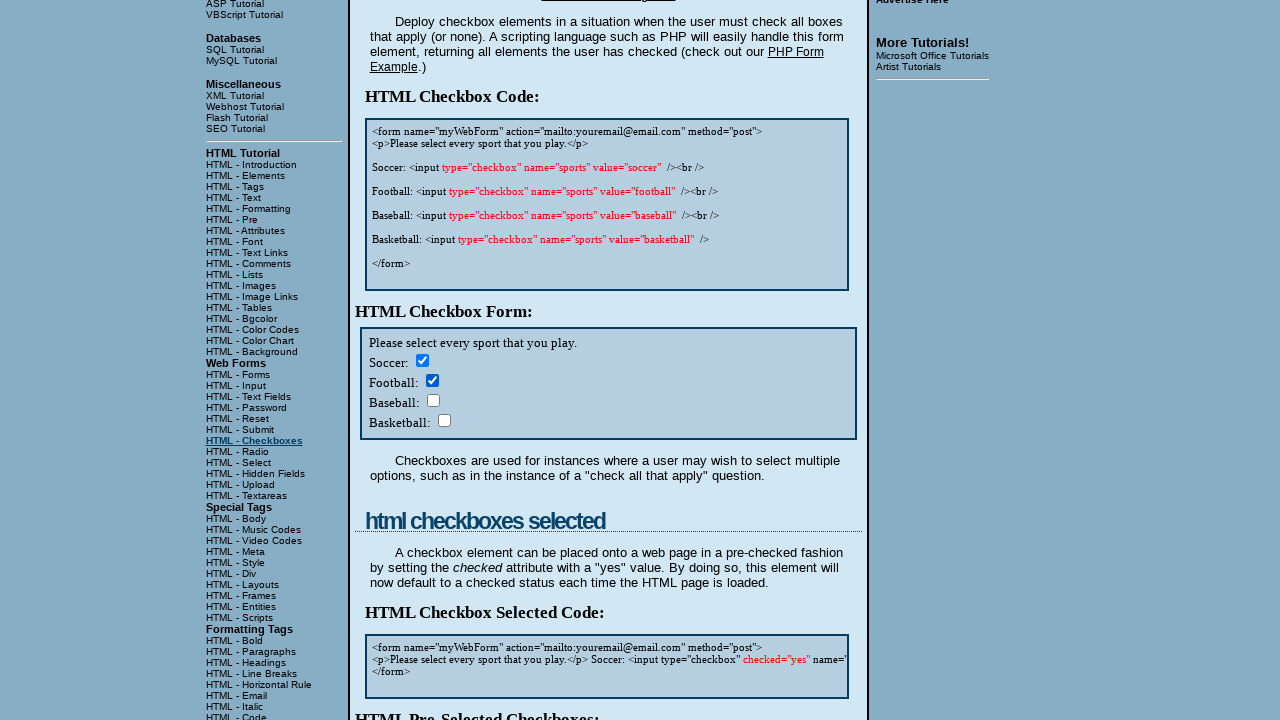

Clicked an unchecked checkbox at (433, 400) on input[type='checkbox'] >> nth=2
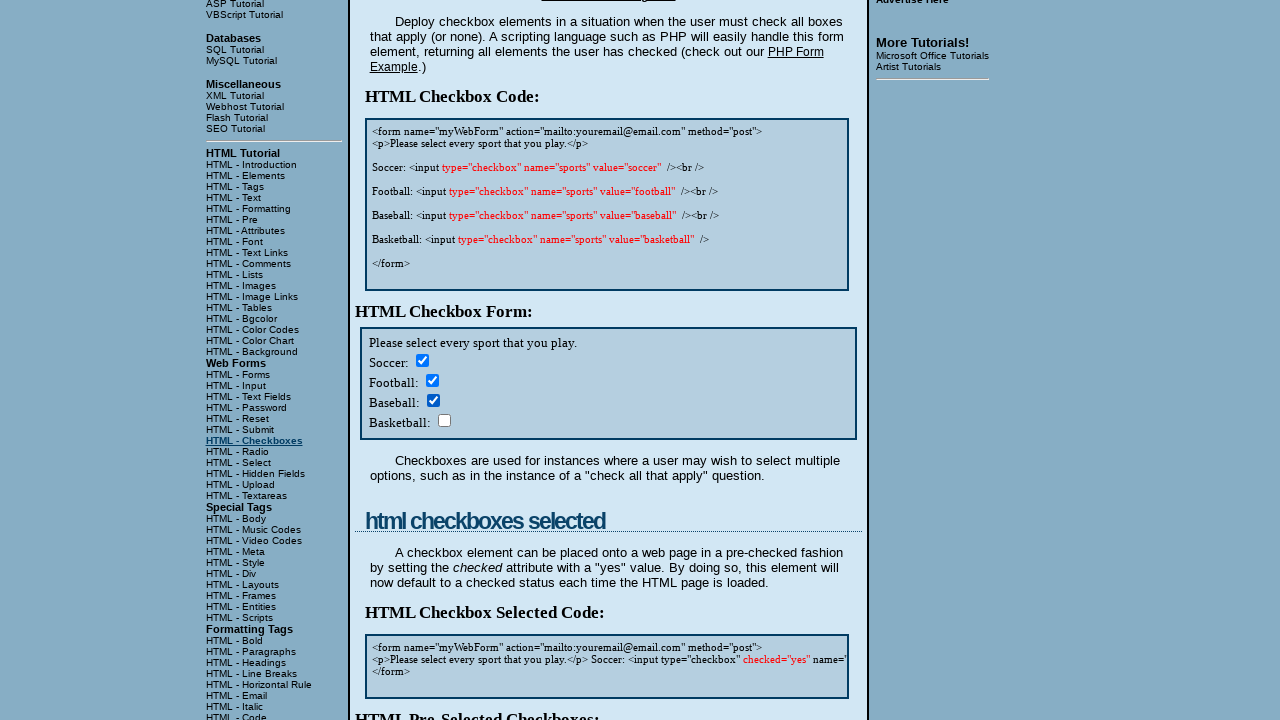

Clicked an unchecked checkbox at (444, 420) on input[type='checkbox'] >> nth=3
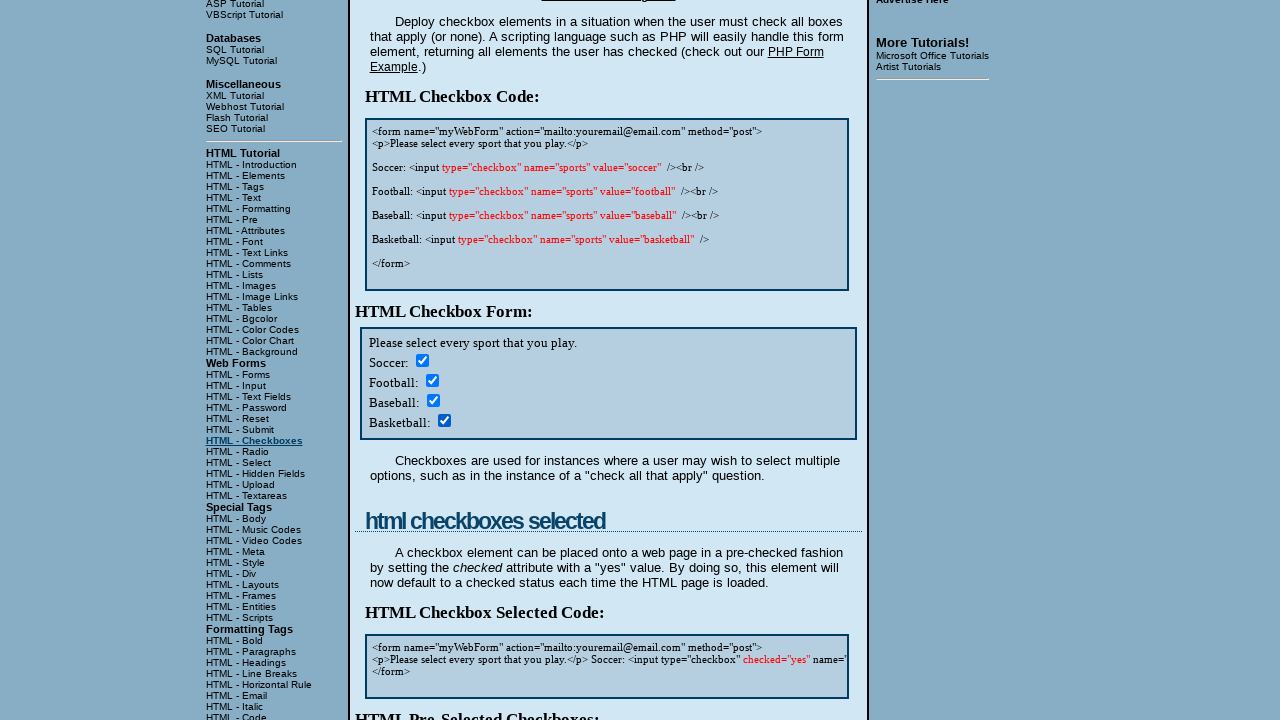

Clicked an unchecked checkbox at (432, 360) on input[type='checkbox'] >> nth=5
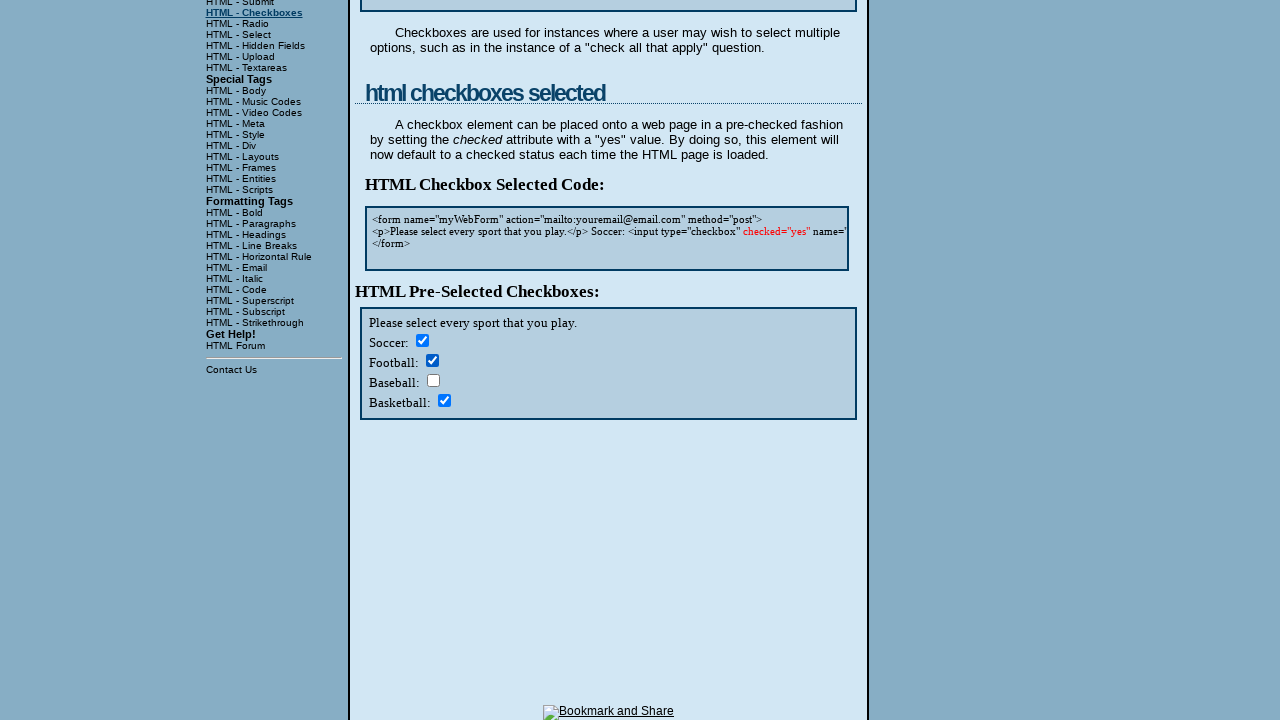

Clicked an unchecked checkbox at (433, 380) on input[type='checkbox'] >> nth=6
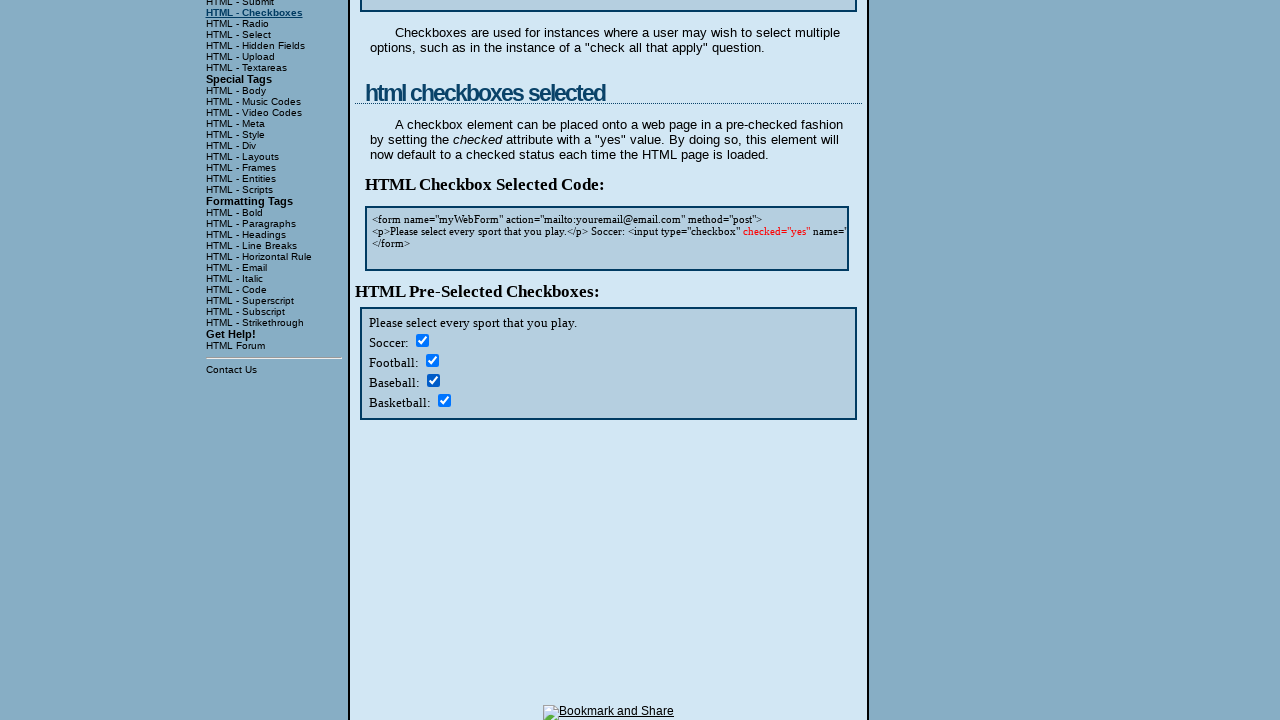

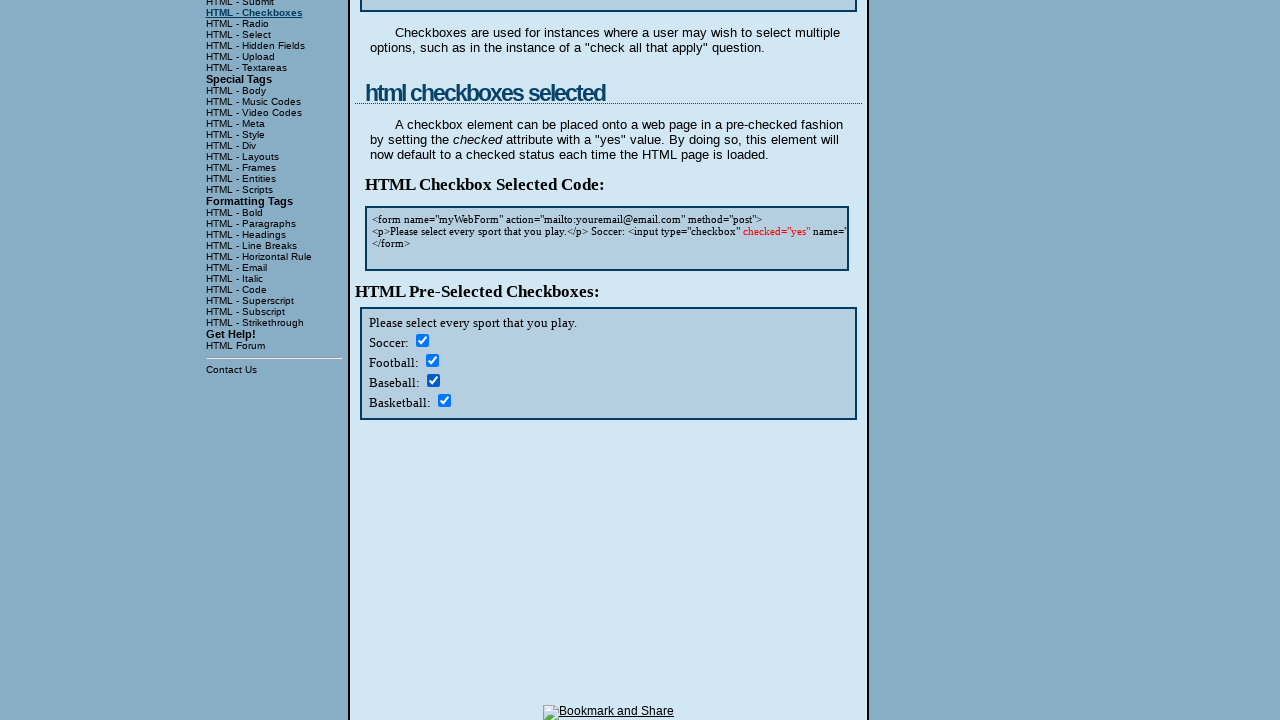